Navigates to Greens Technologies course content page, scrolls to find and expand a section, then performs a right-click context menu action on a resume link

Starting URL: http://greenstech.in/selenium-course-content.html

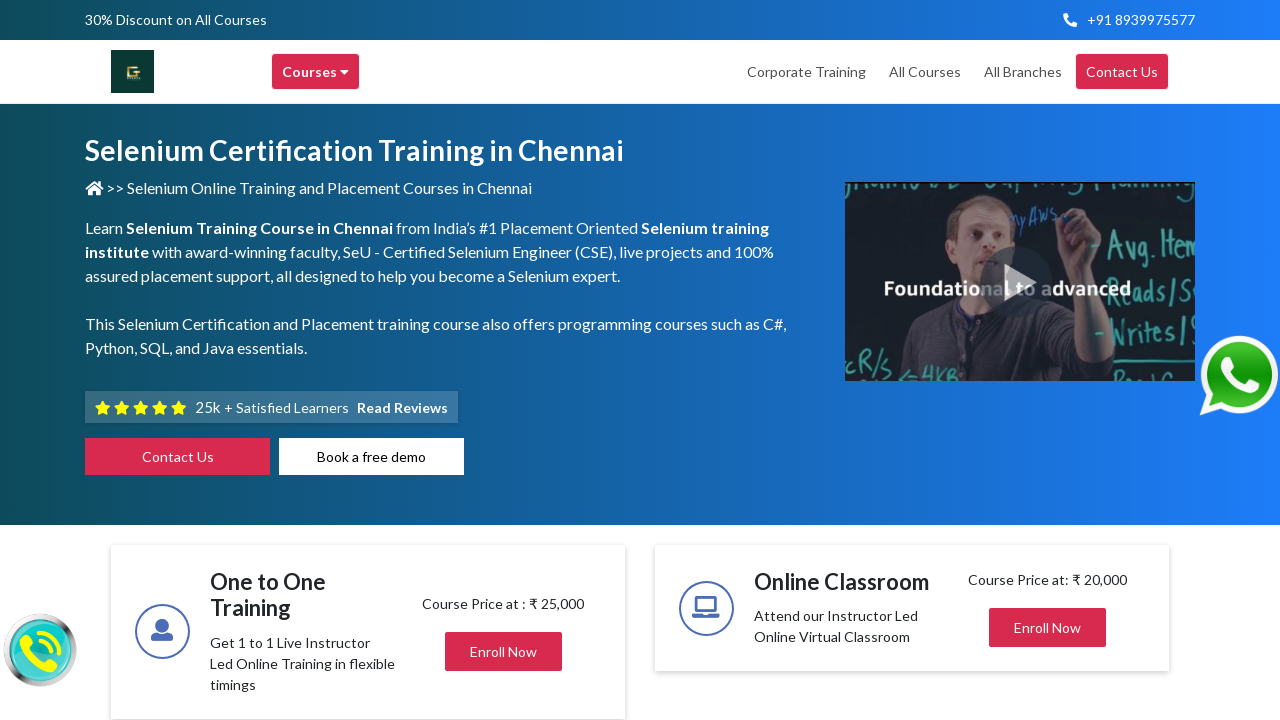

Scrolled to 7th card section
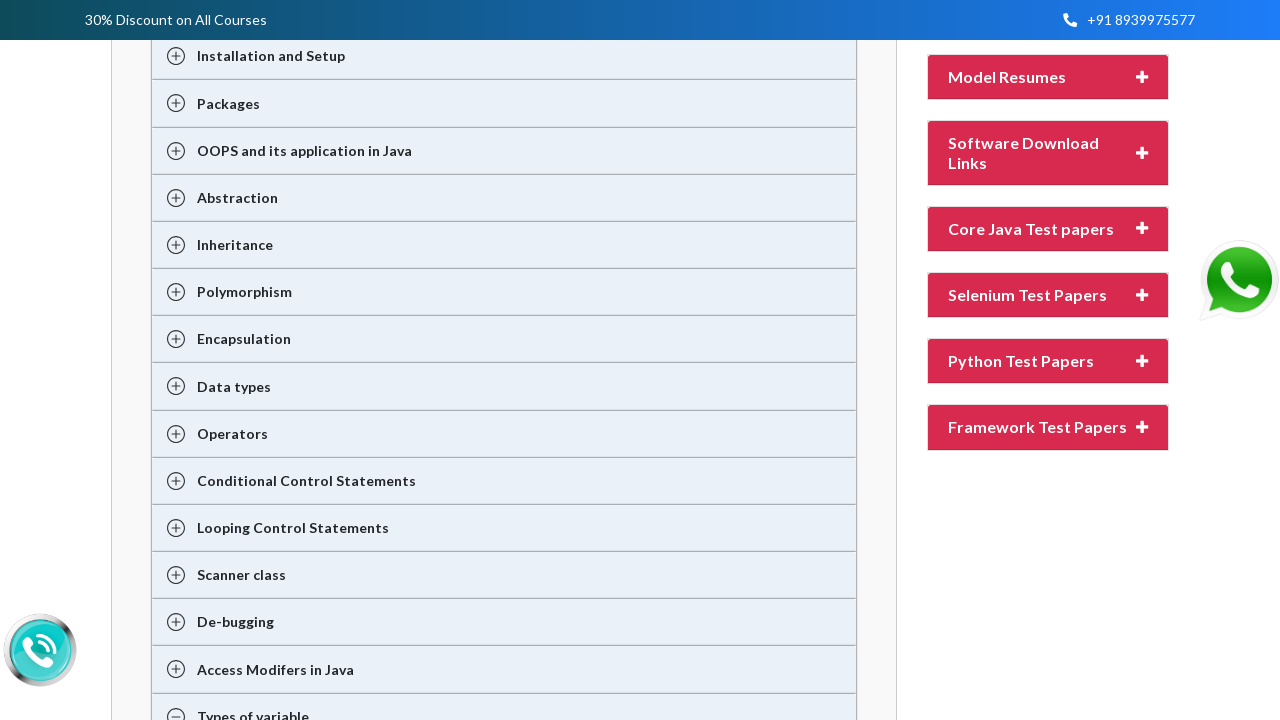

Clicked on 3rd card section to expand it at (1007, 77) on (//div[@class='card']/div/h2)[3]
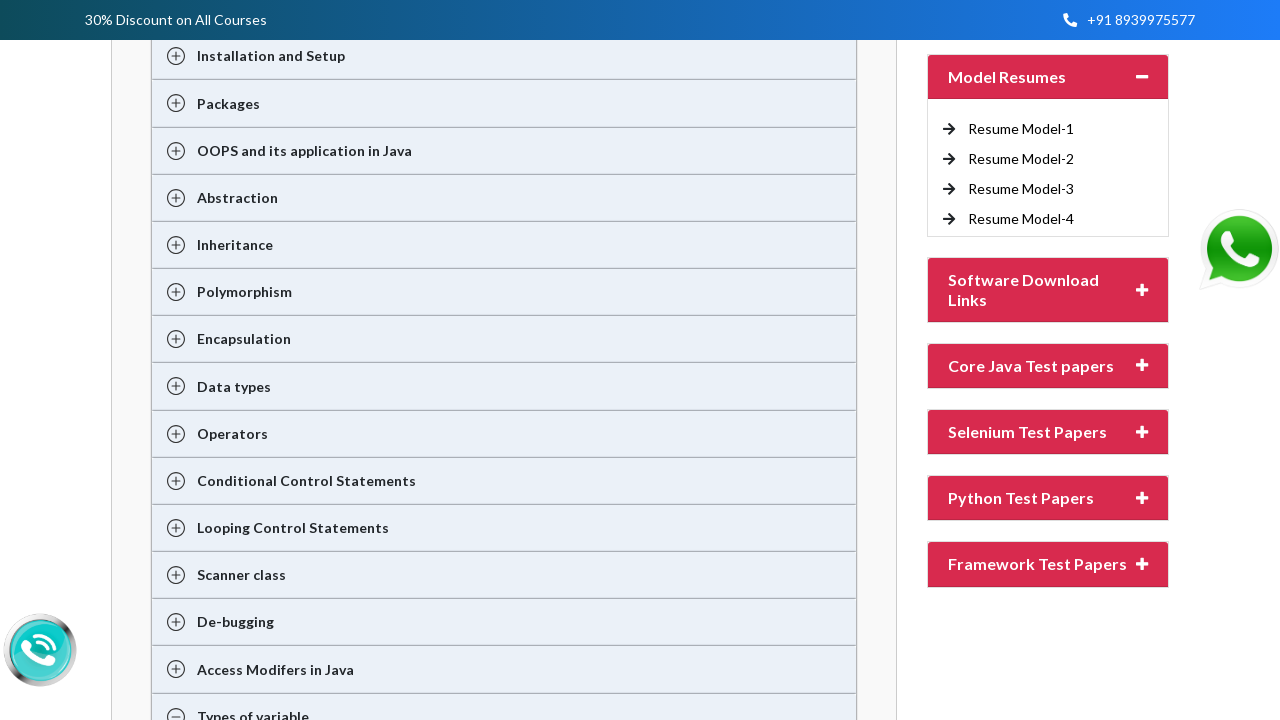

Right-clicked on Resume Model-3 link to open context menu at (1021, 189) on xpath=//a[contains(text(),'Resume Model-3')]
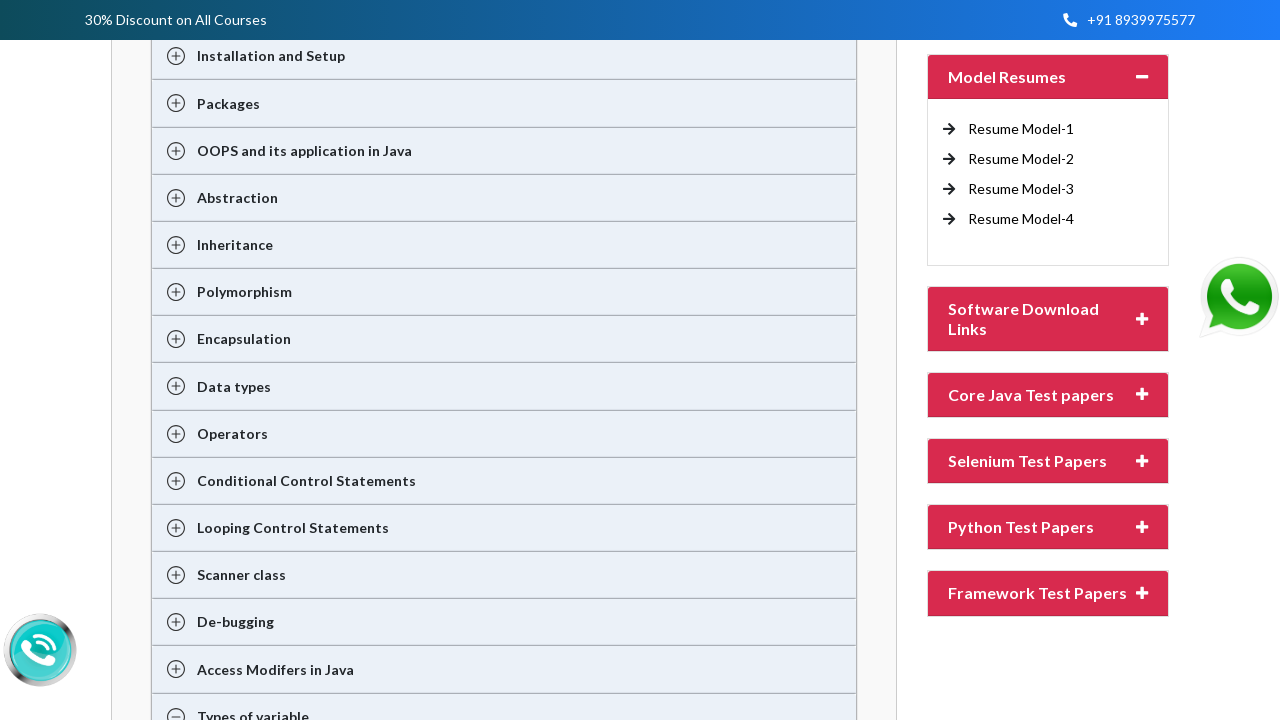

Pressed ArrowDown key in context menu
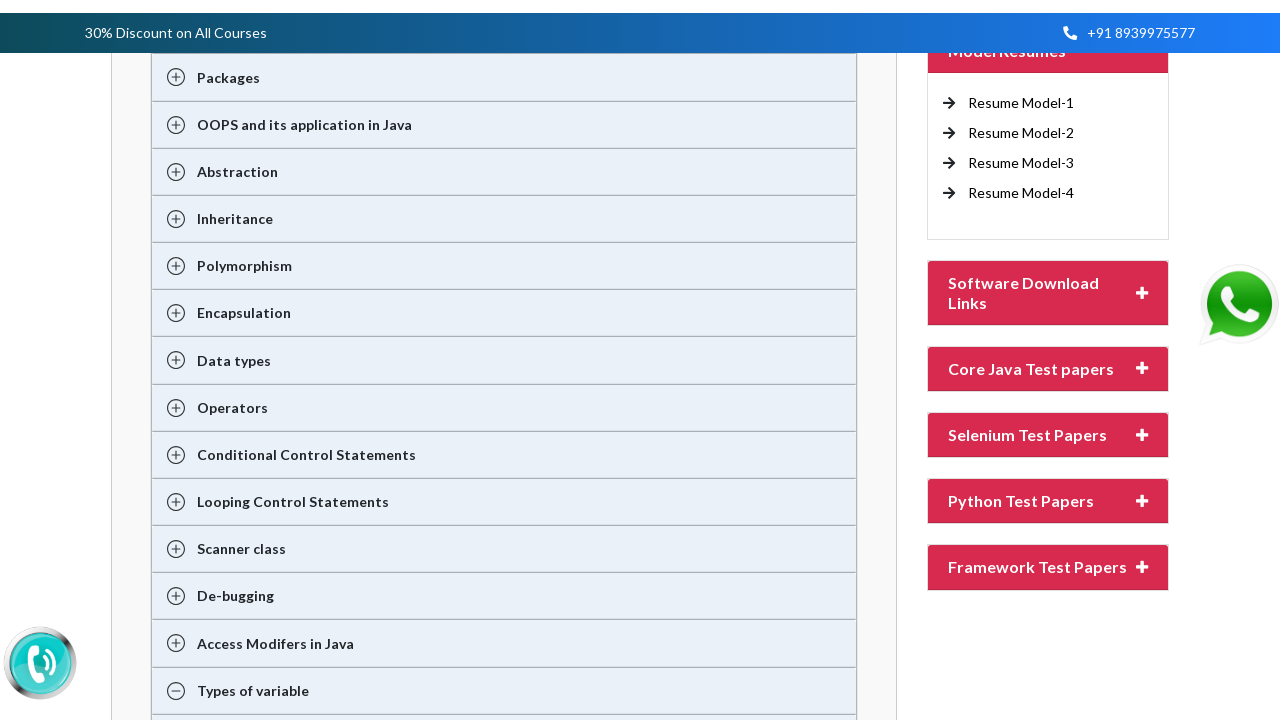

Pressed ArrowDown key in context menu
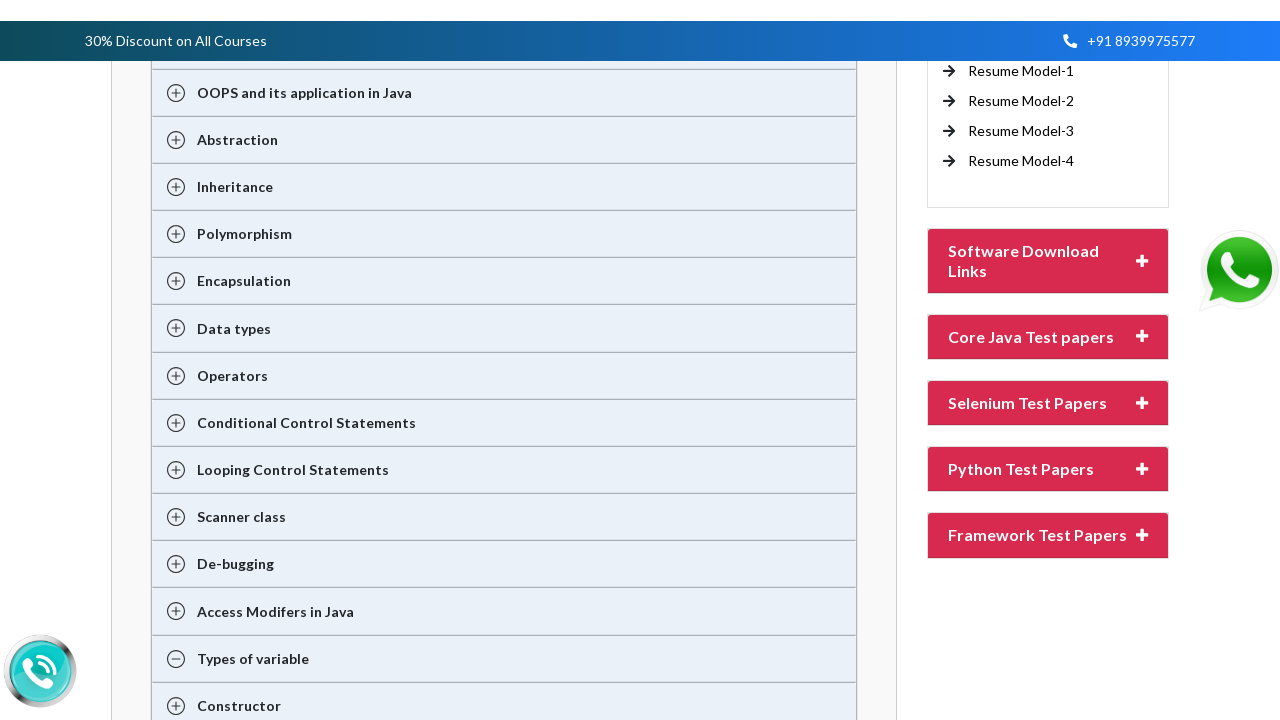

Pressed ArrowDown key in context menu
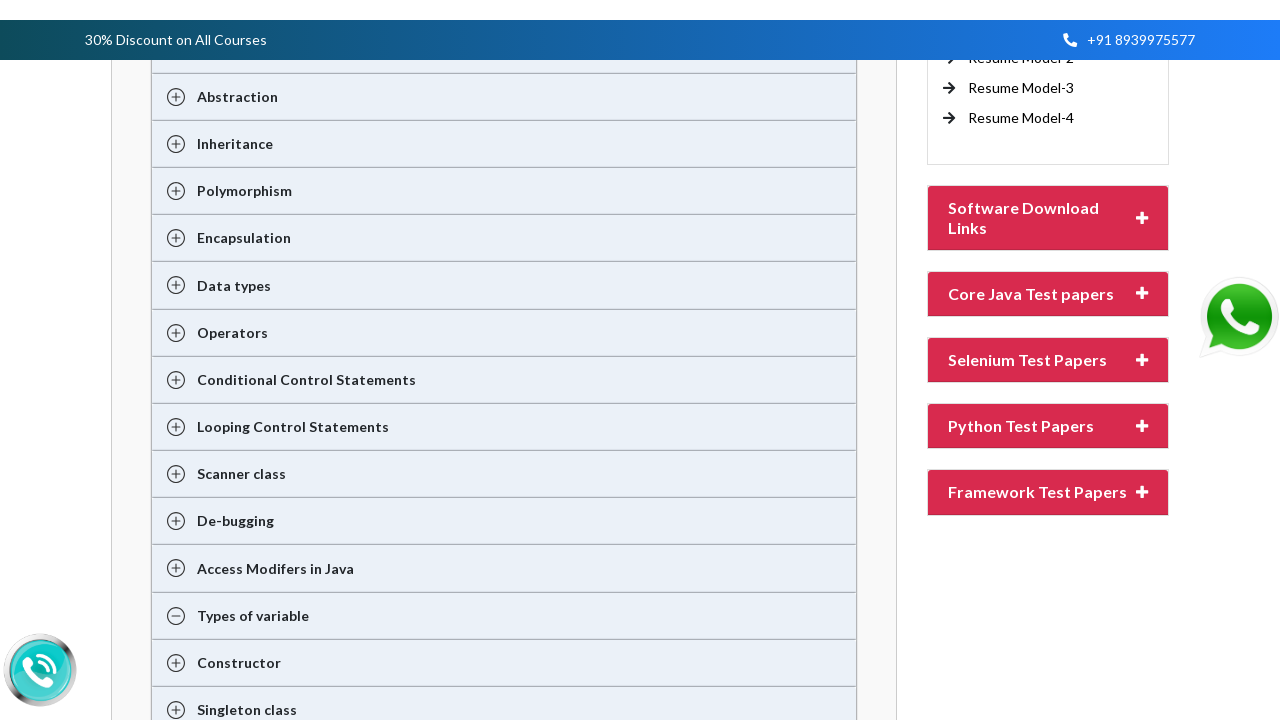

Pressed ArrowDown key in context menu
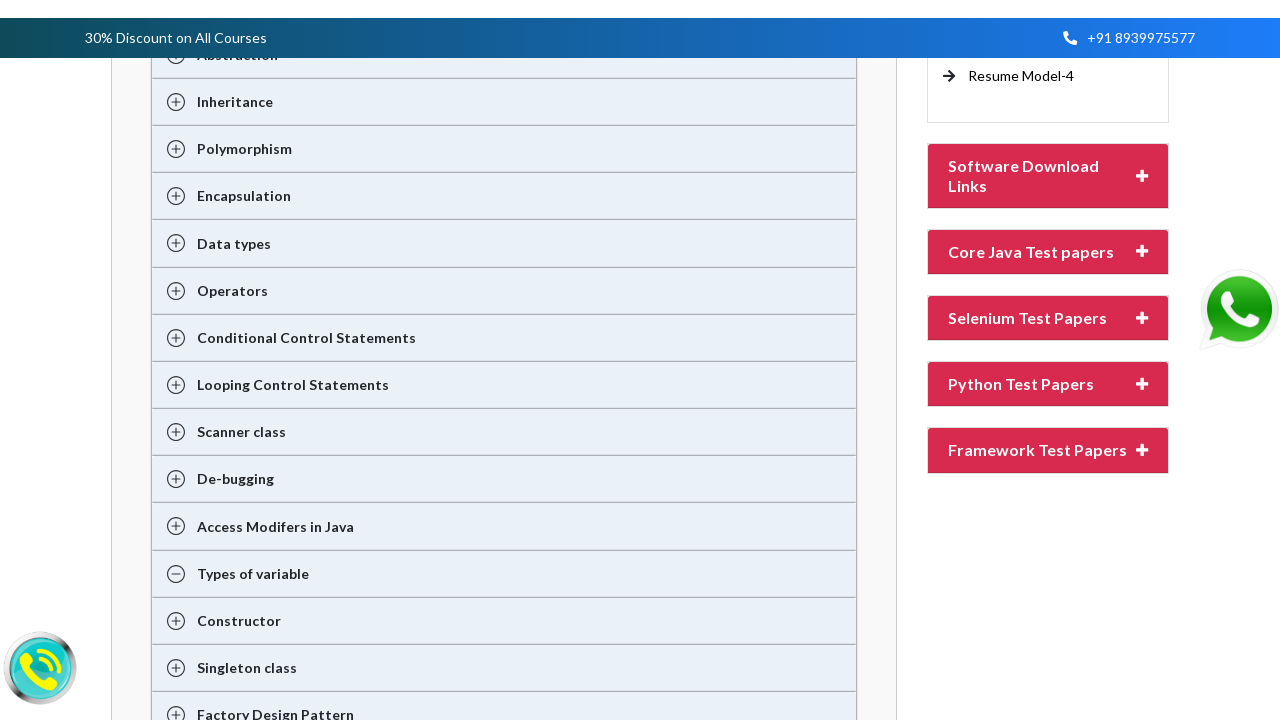

Pressed ArrowDown key in context menu
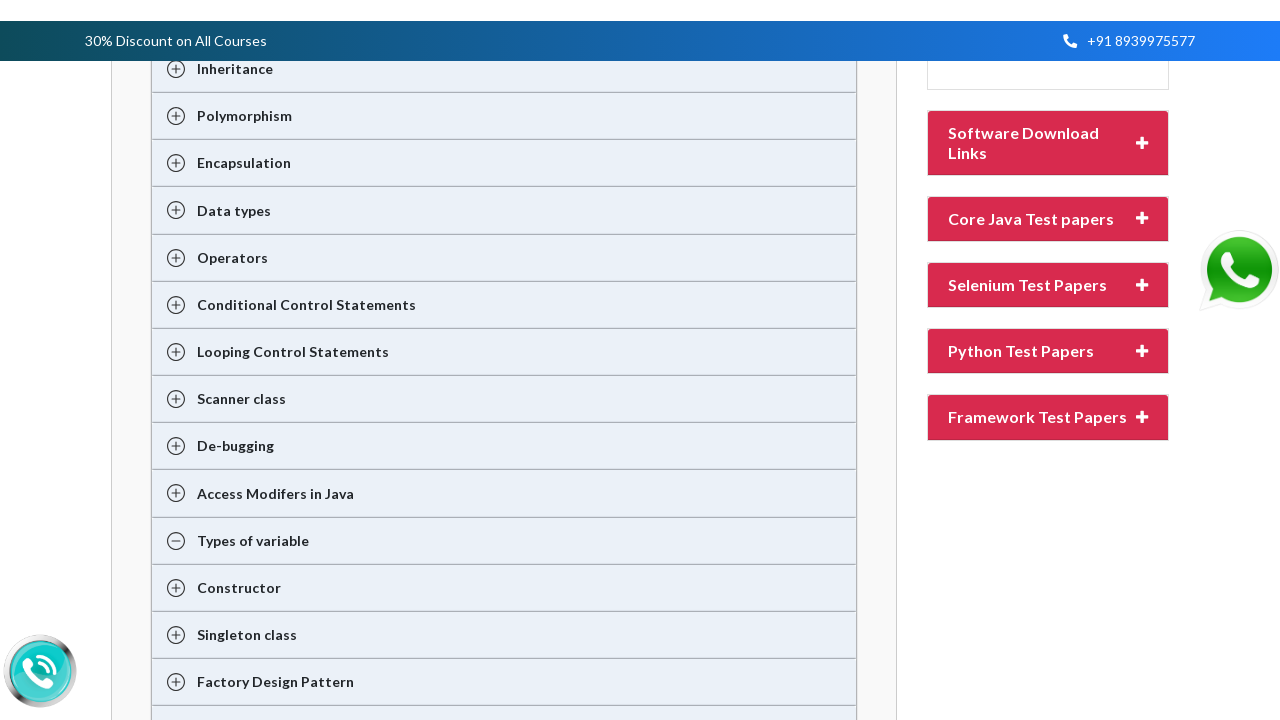

Pressed Enter to execute context menu action
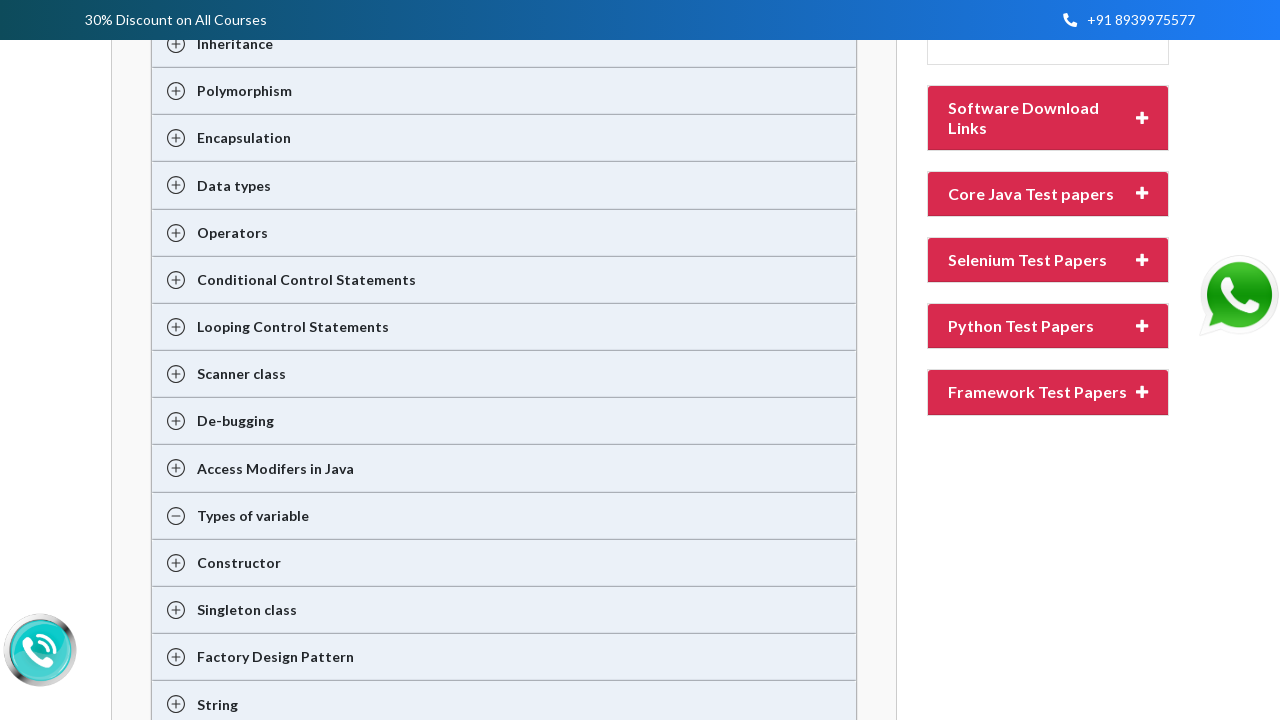

Retrieved page title: <bound method Page.title of <Page url='https://greenstech.in/selenium-course-content.html'>>
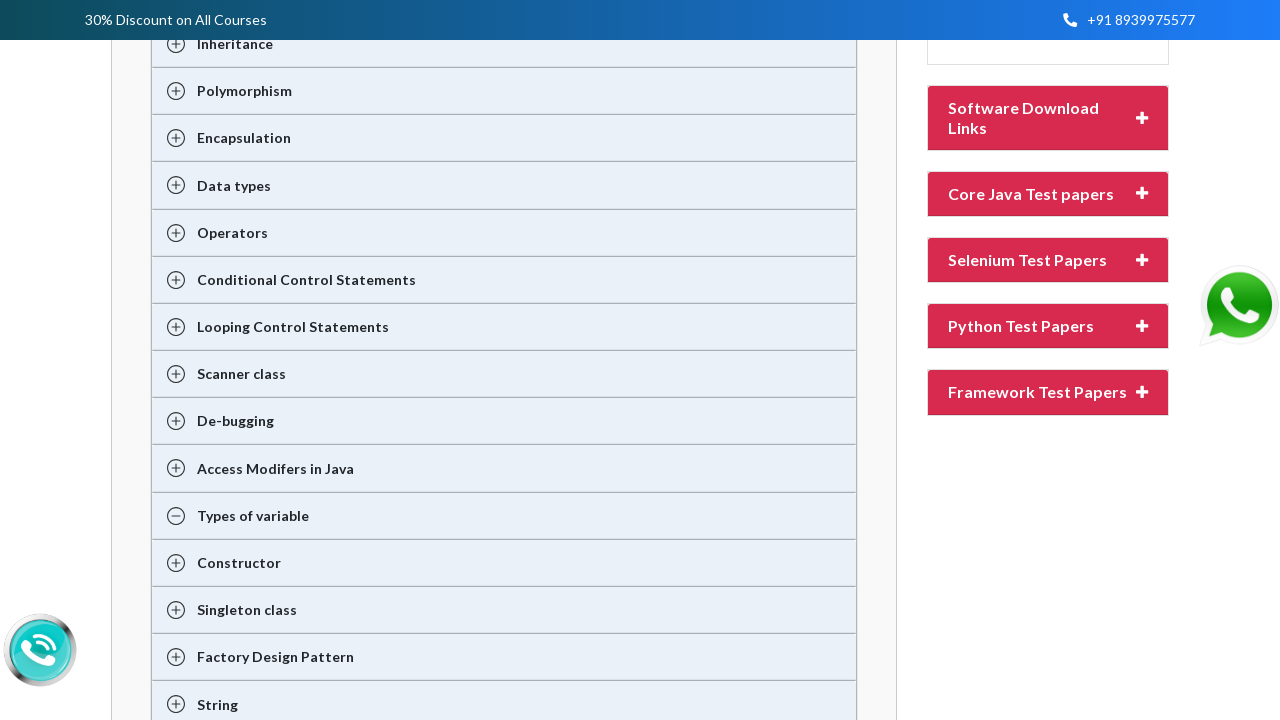

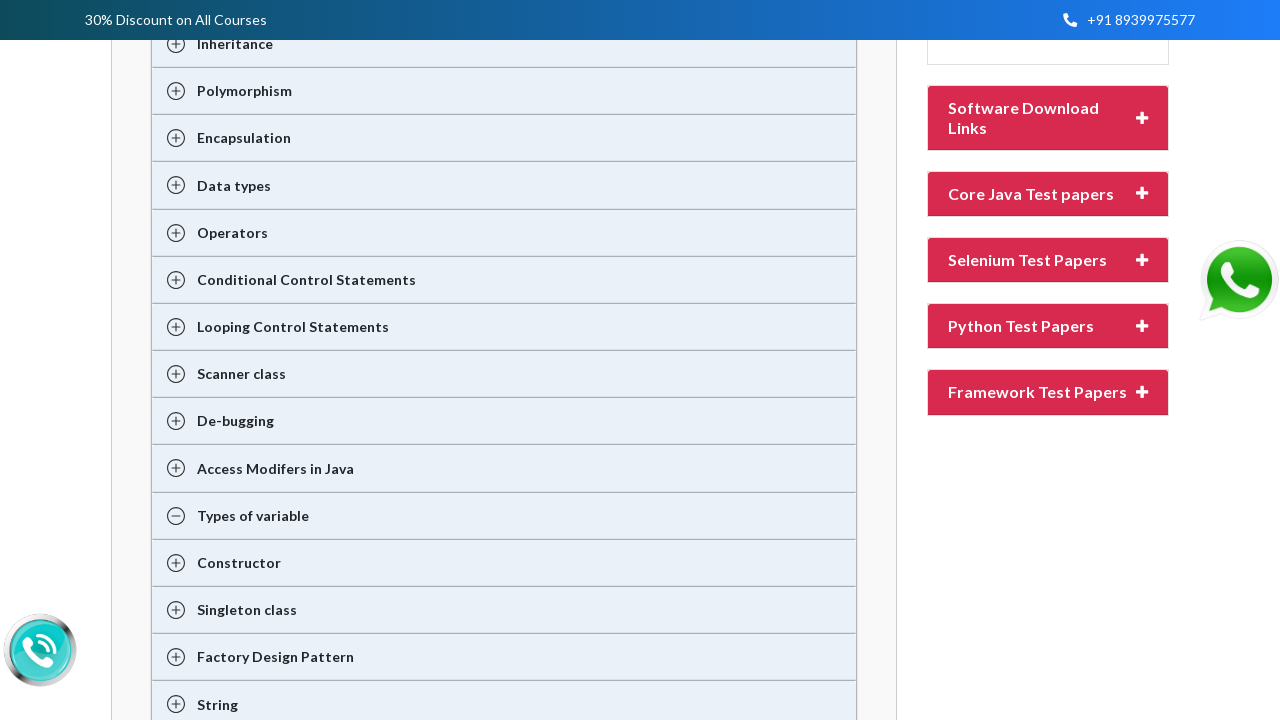